Tests a text box form by filling in user name, email, current address, and permanent address fields, then submitting and verifying the output

Starting URL: https://demoqa.com/text-box

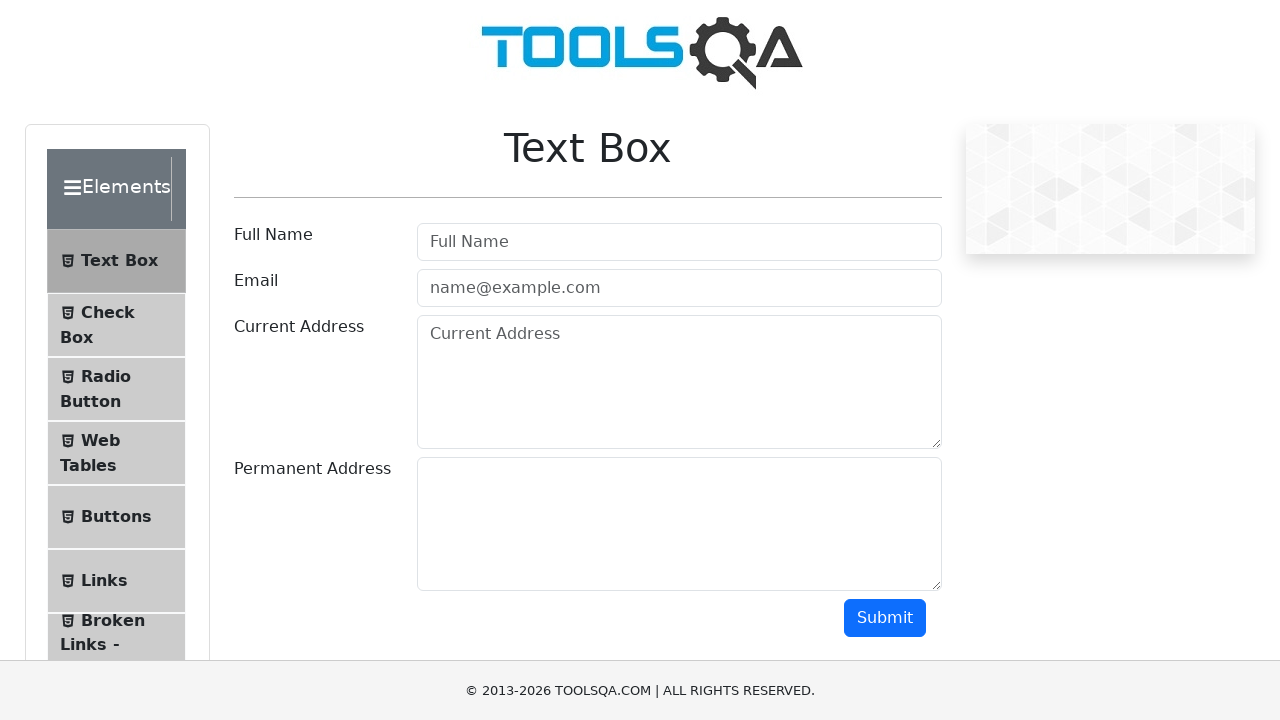

Filled user name field with 'Test Account' on #userName
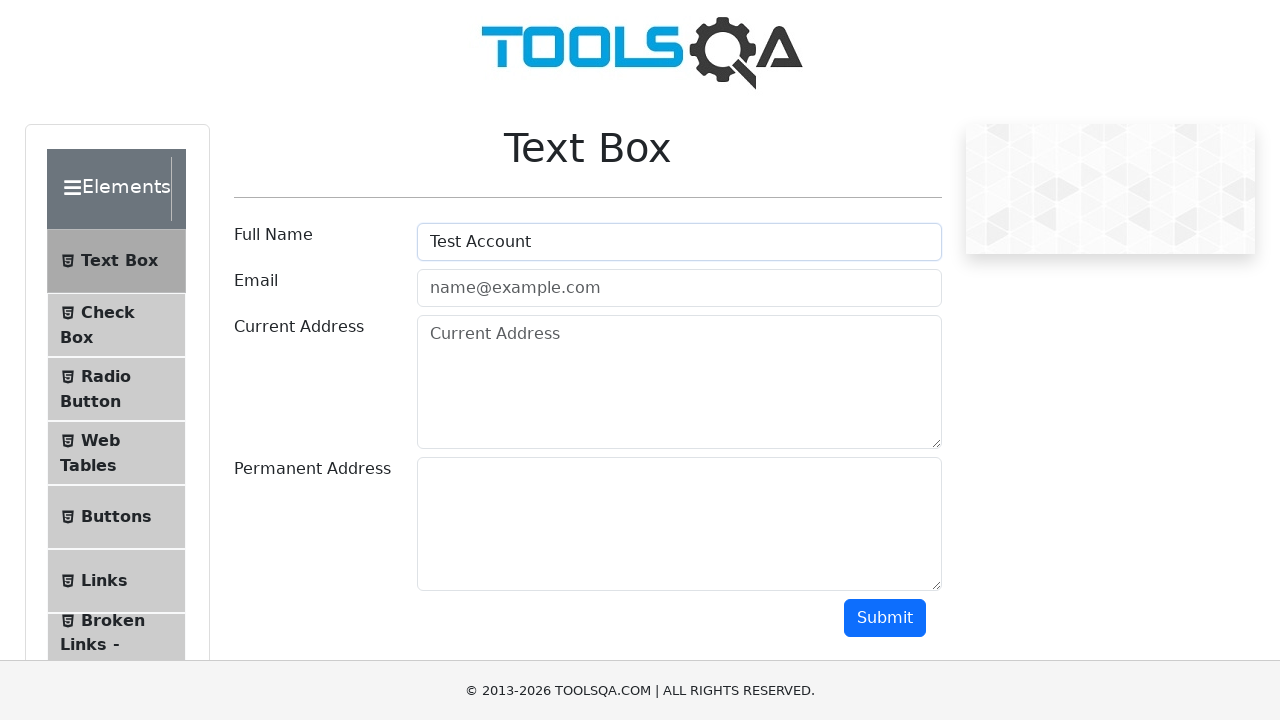

Filled email field with 'test@test.com' on #userEmail
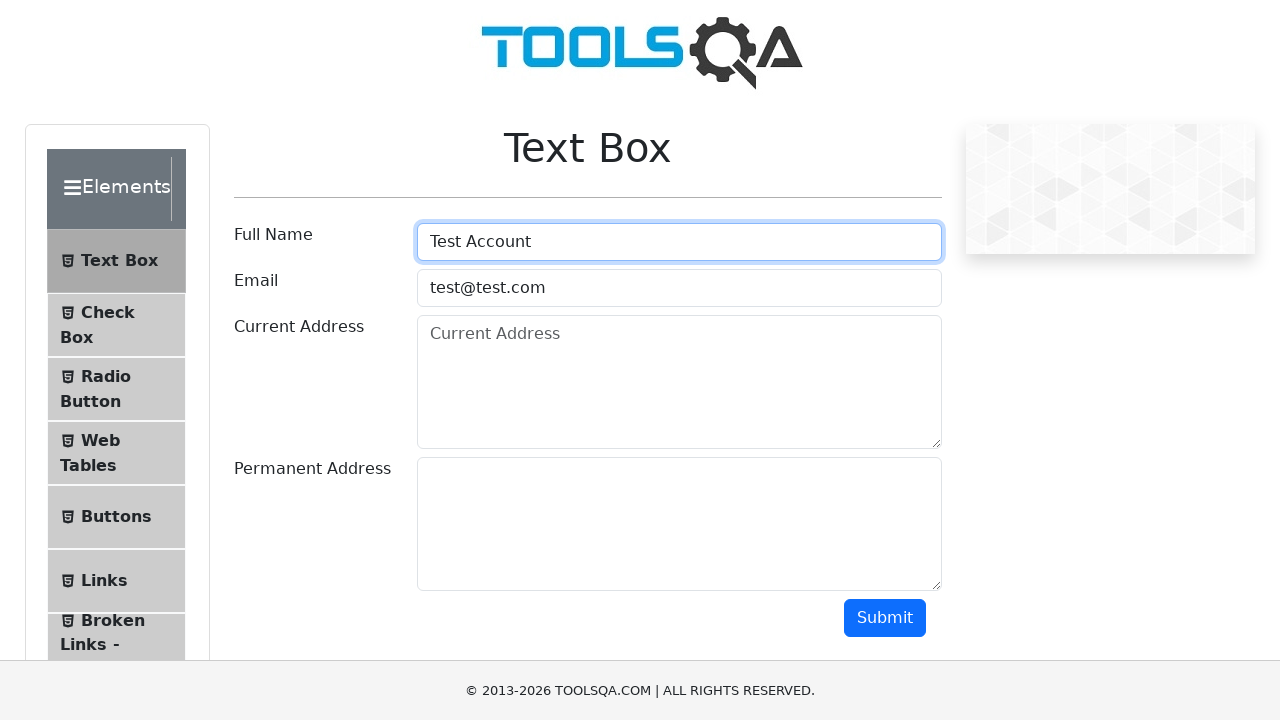

Filled current address field with 'Test address location' on #currentAddress
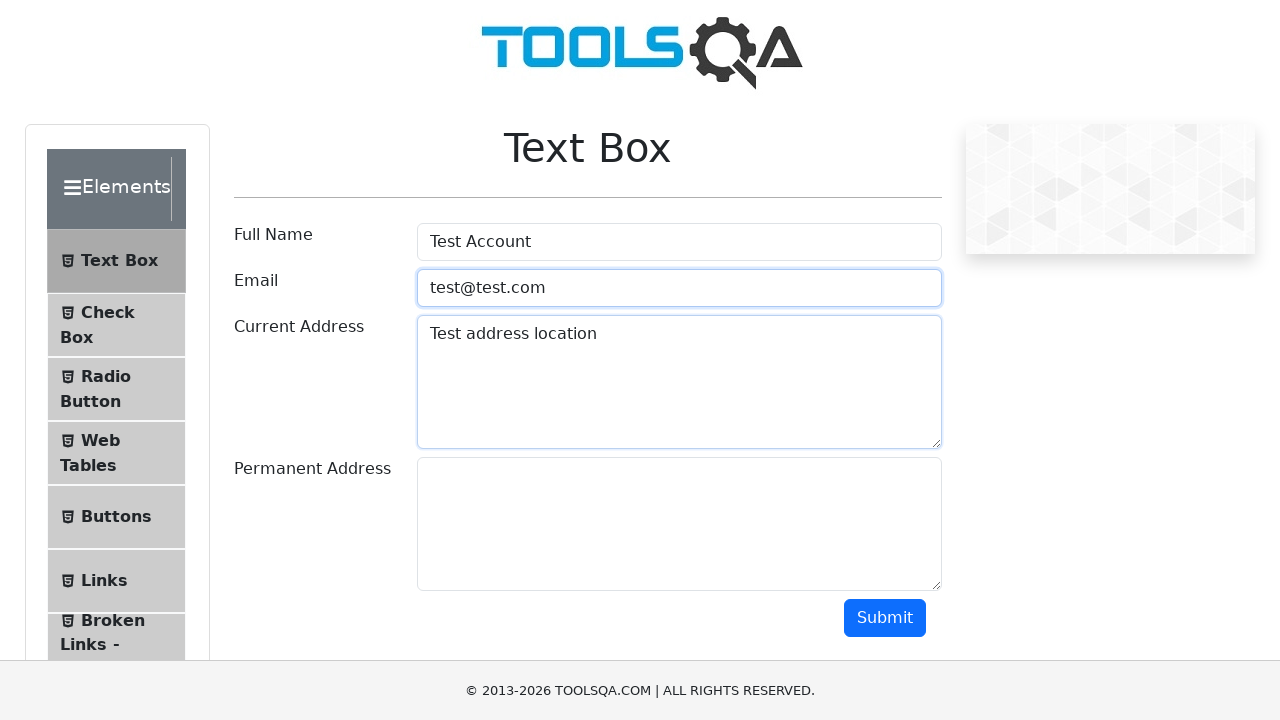

Filled permanent address field with 'test permanent address' on #permanentAddress
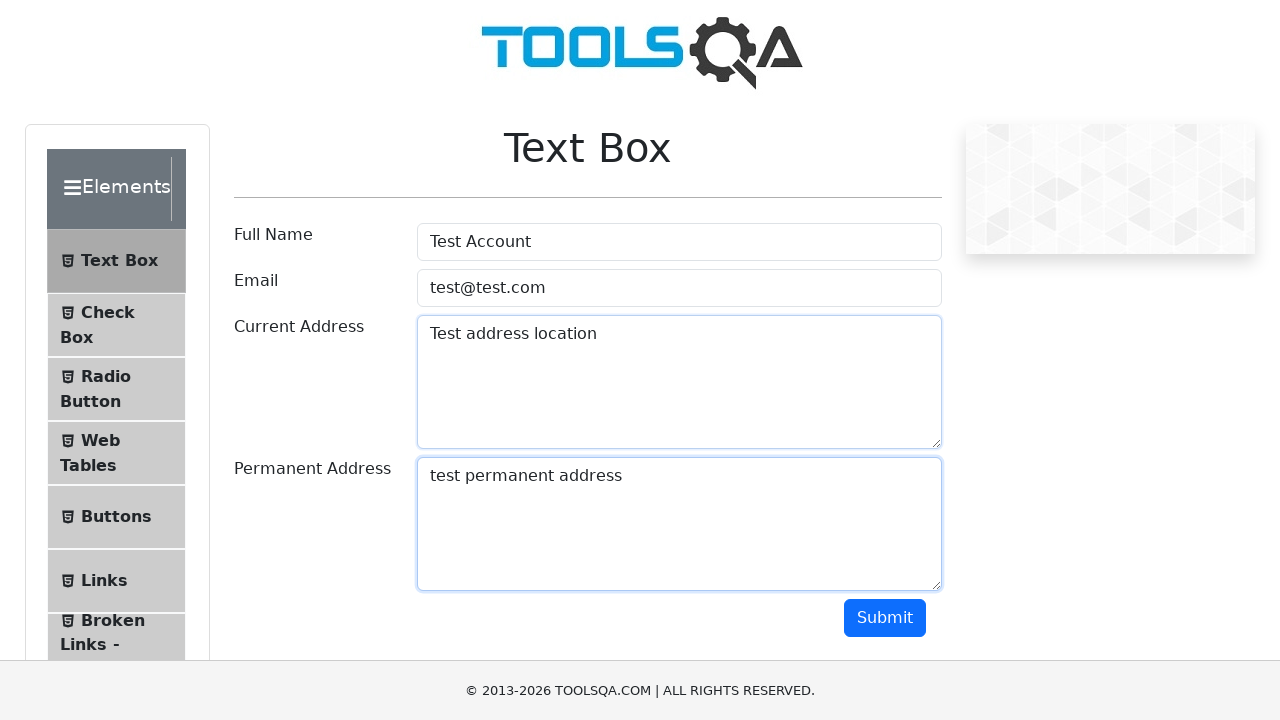

Clicked submit button to submit text box form at (885, 618) on #submit
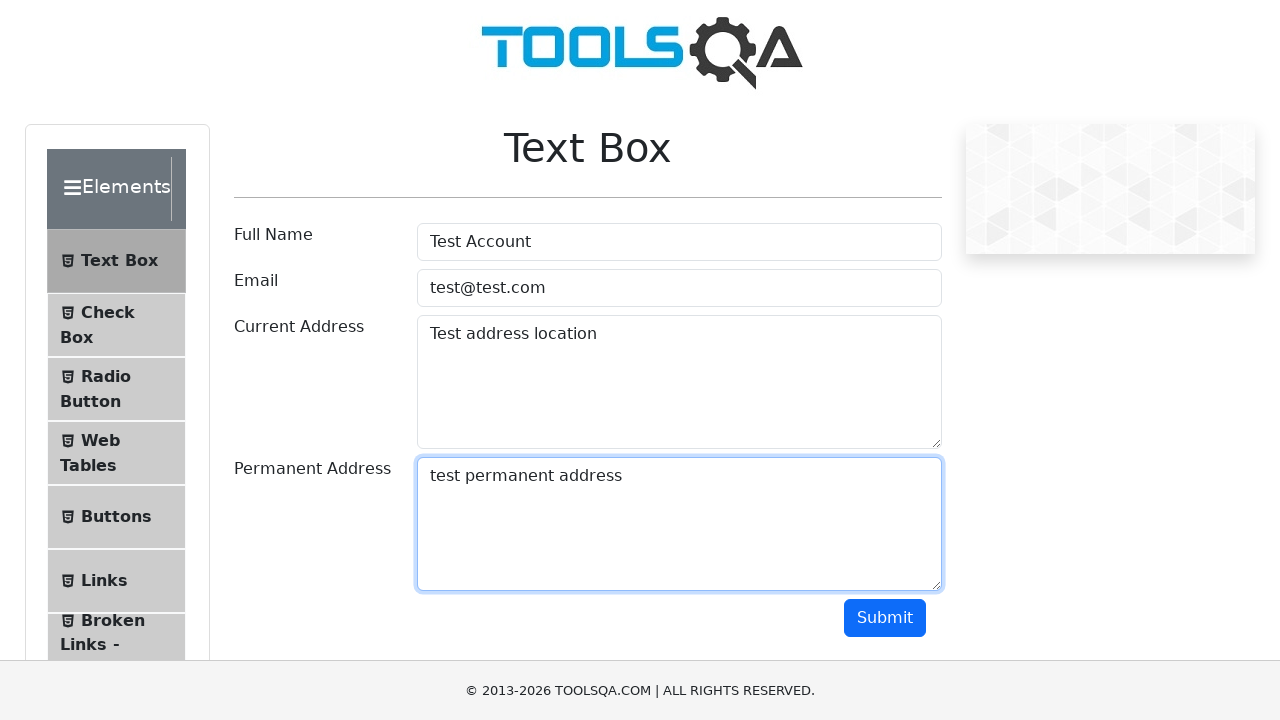

Verified output section is displayed after form submission
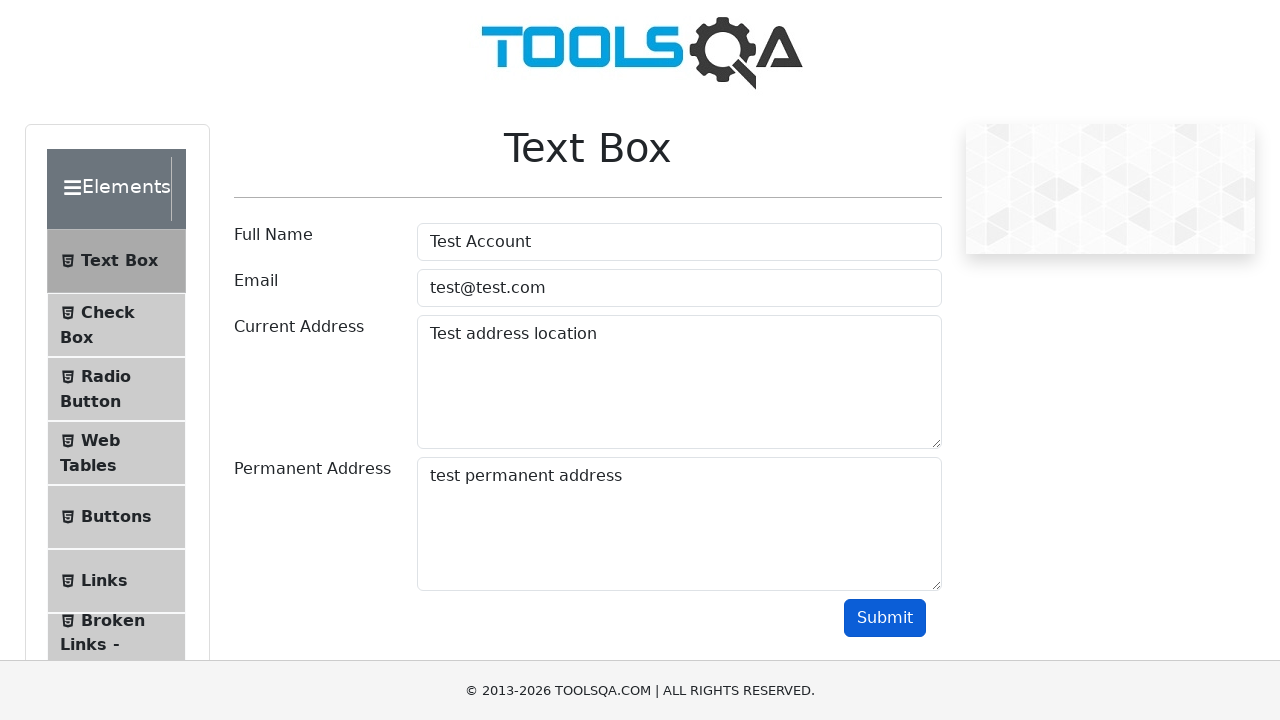

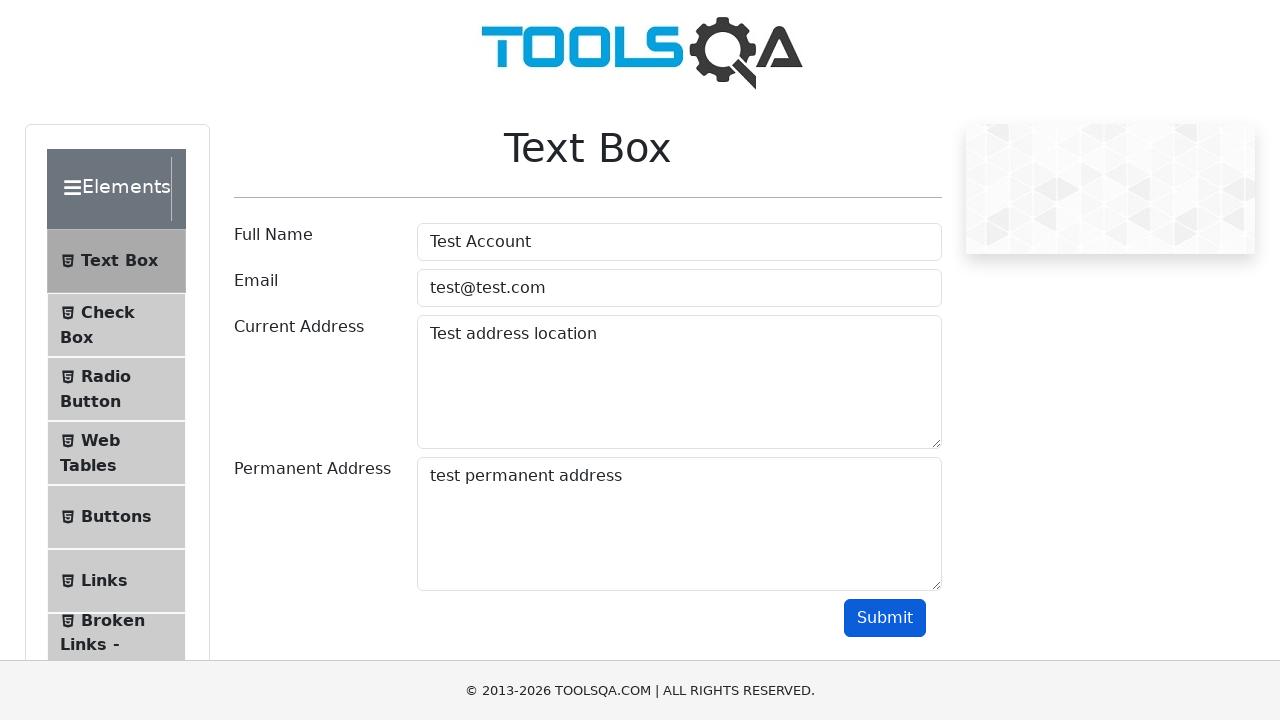